Tests clicking on dynamically appearing/disappearing elements

Starting URL: https://the-internet.herokuapp.com/disappearing_elements

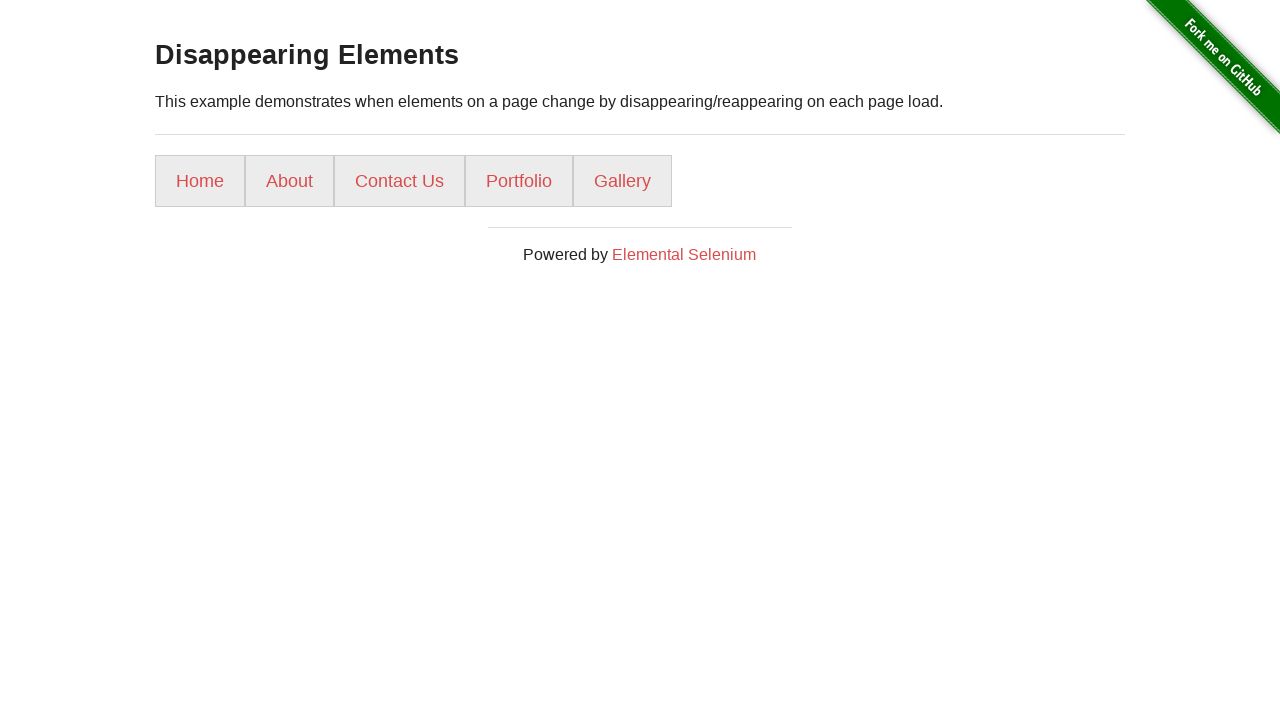

Located Gallery button element
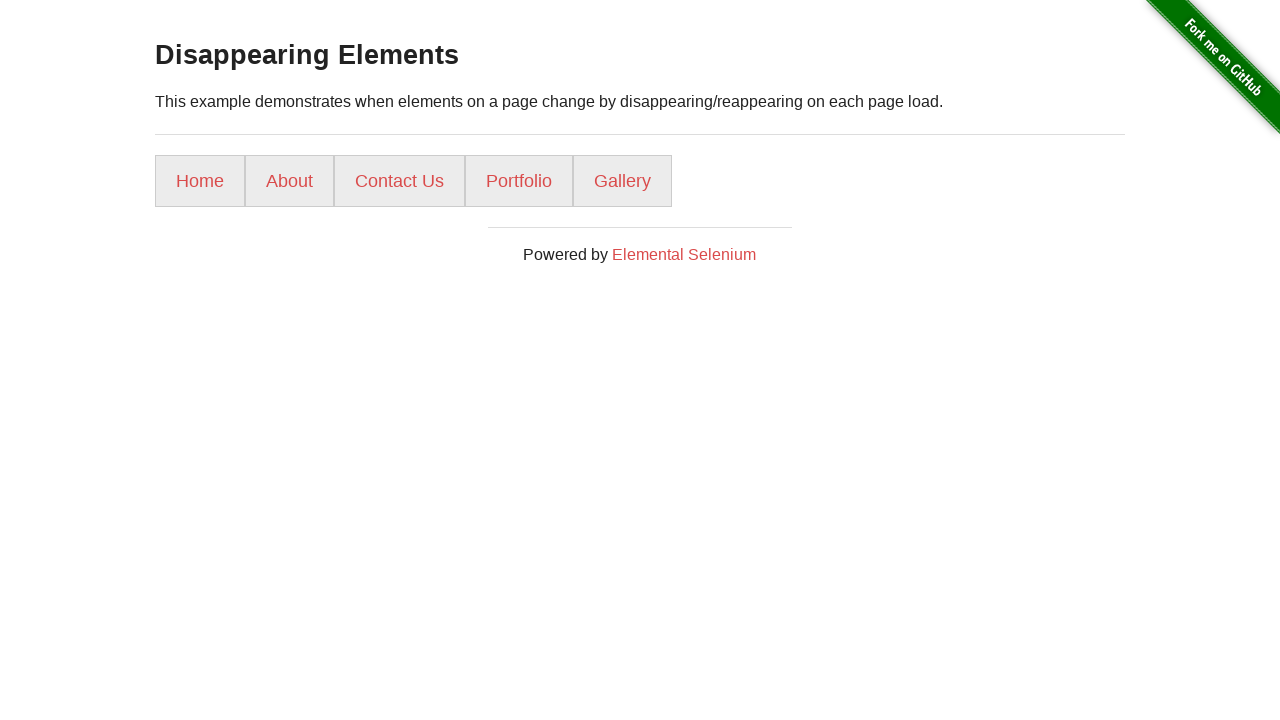

Gallery button was visible, clicked it at (622, 181) on xpath=//a[text()='Gallery']
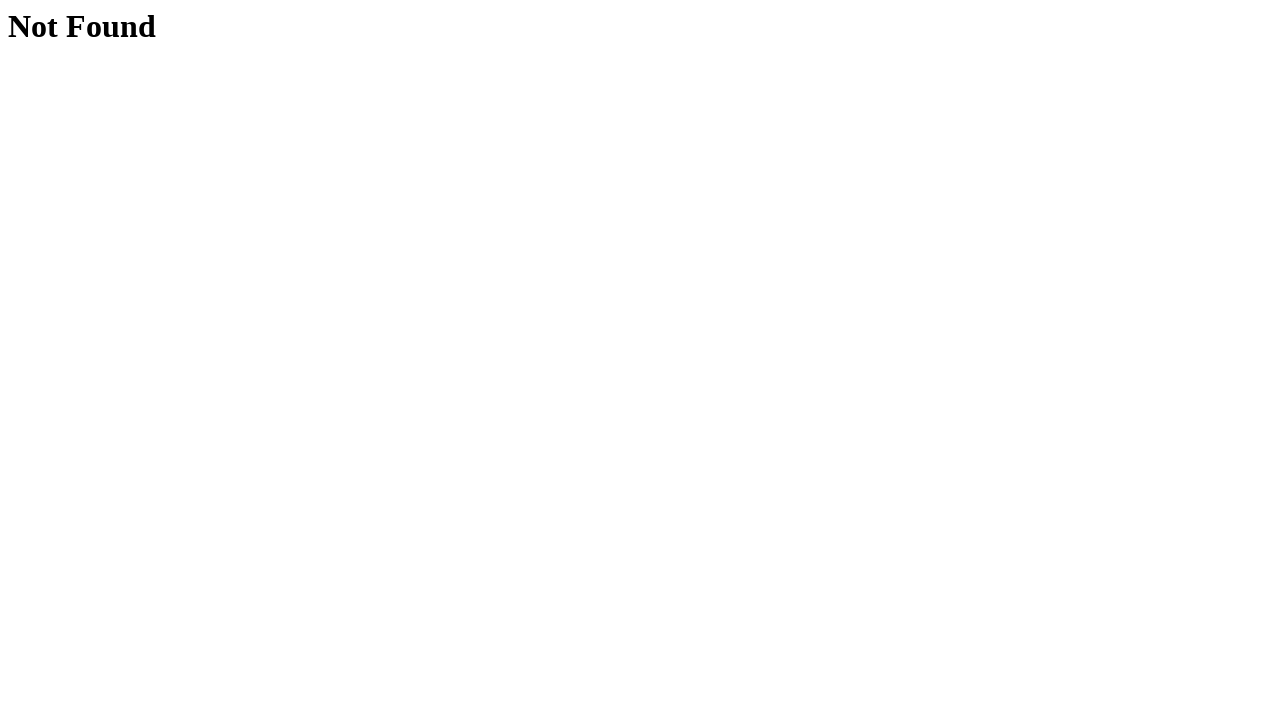

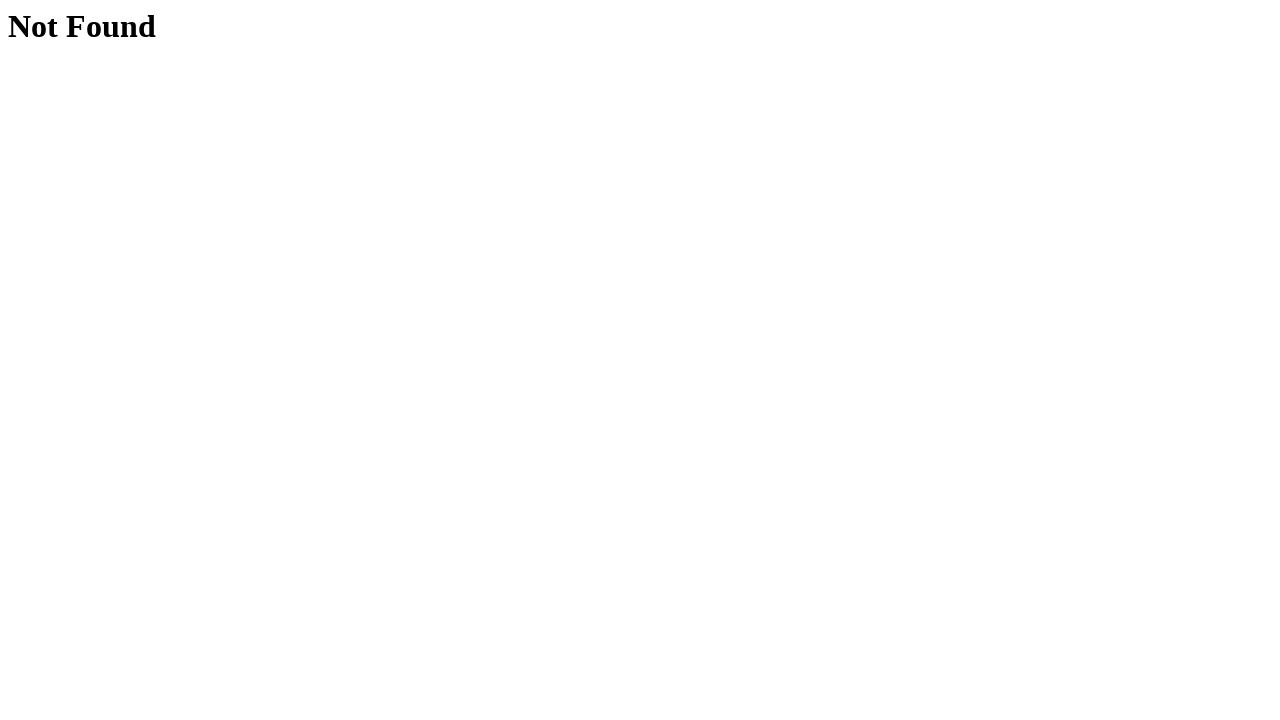